Tests the Bootstrap checkout form submission with customer billing and shipping information.

Starting URL: https://getbootstrap.com/docs/4.0/examples/checkout/

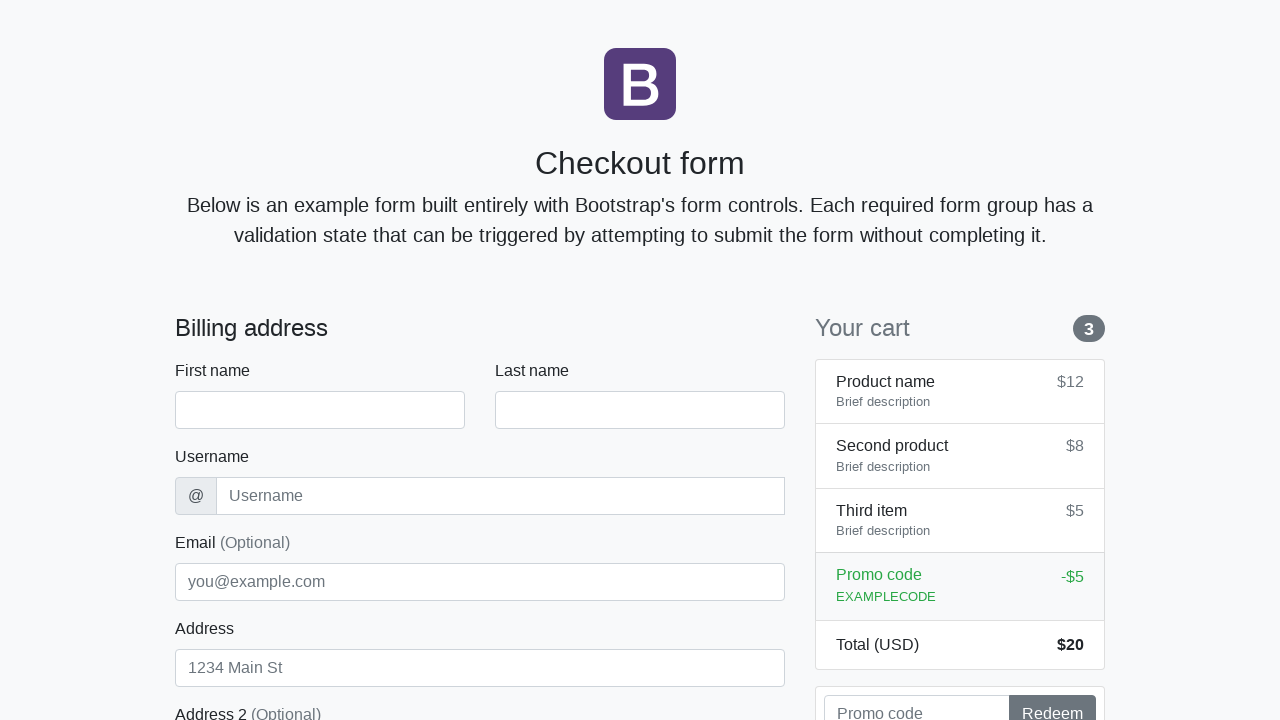

Waited for checkout form to load
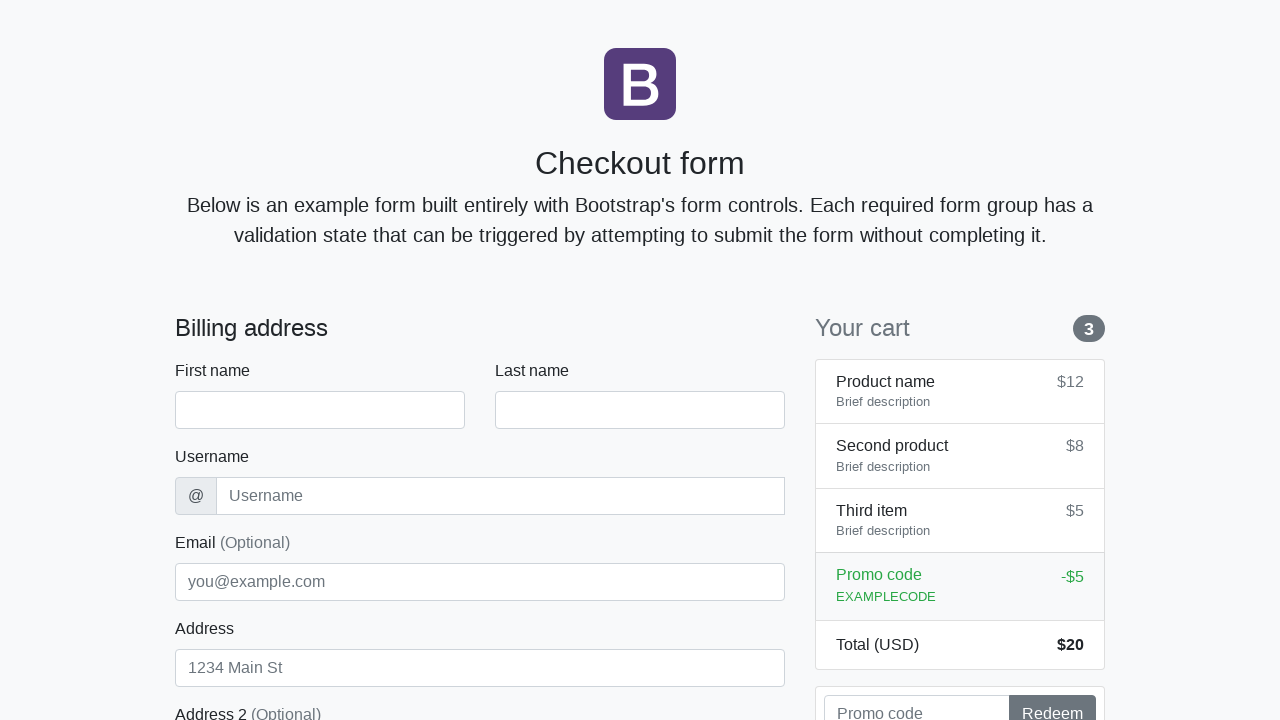

Filled first name field with 'James' on #firstName
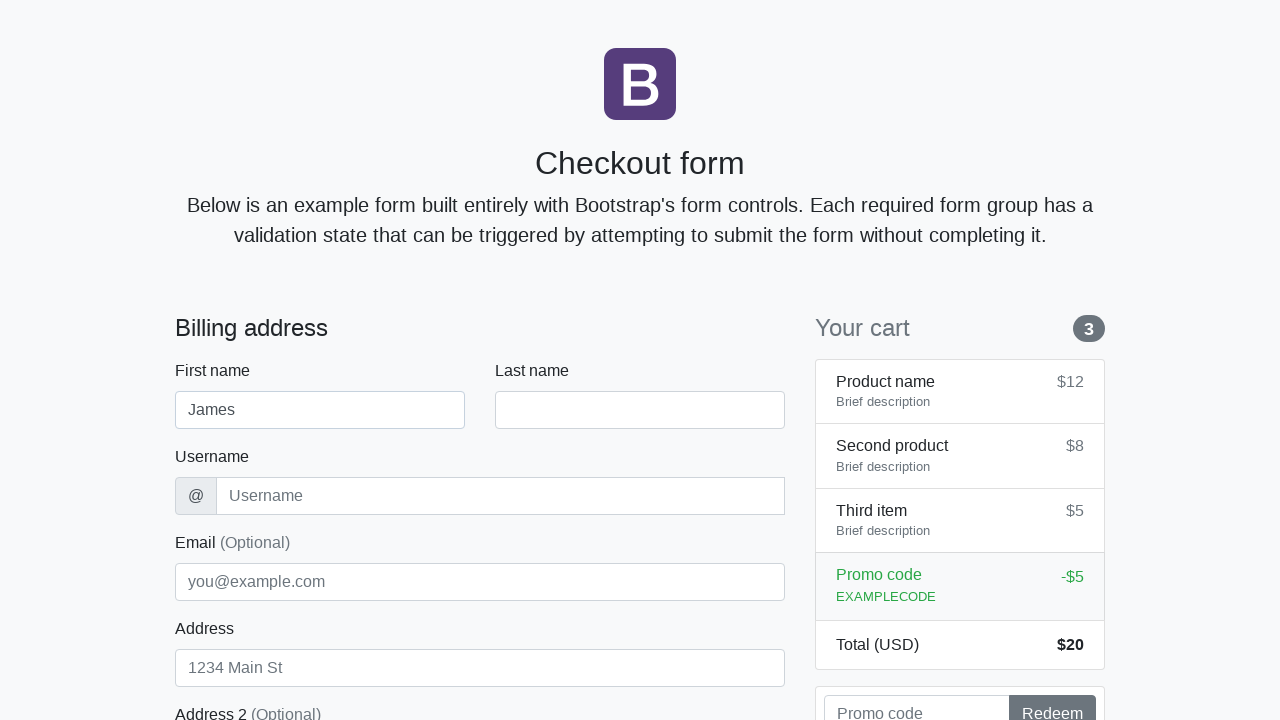

Filled last name field with 'Wilson' on #lastName
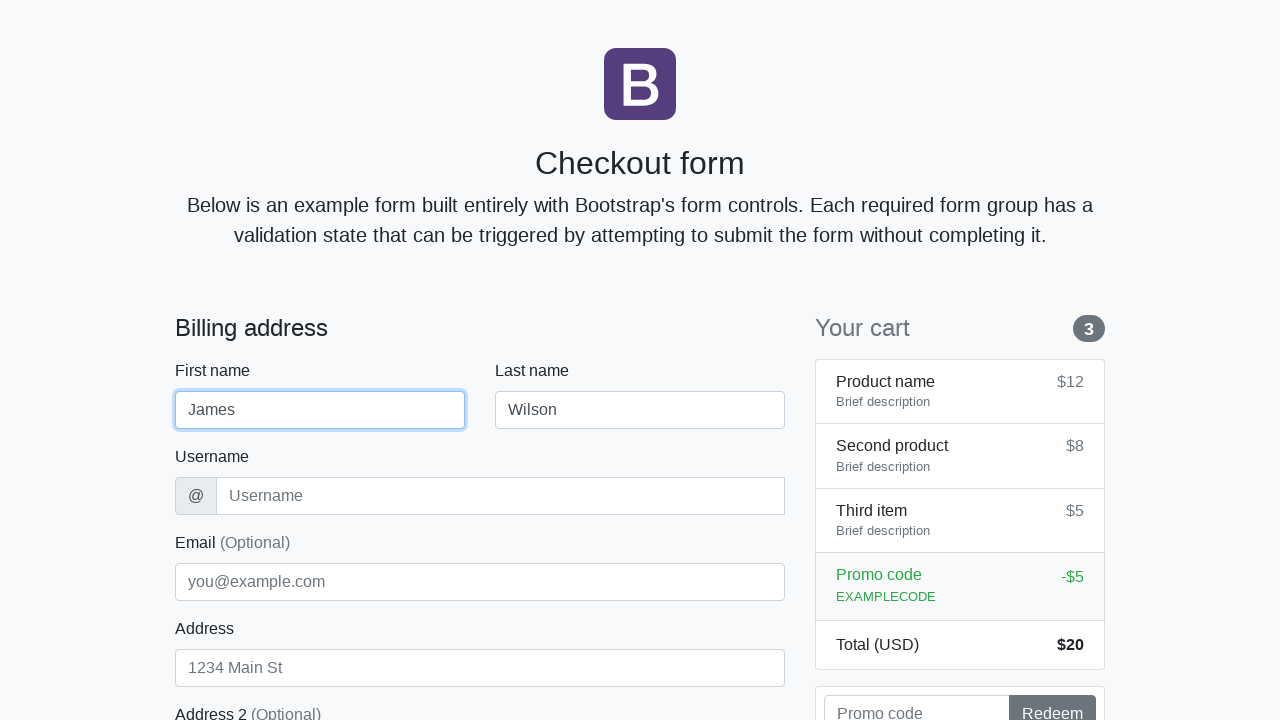

Filled username field with 'jwilson2024' on #username
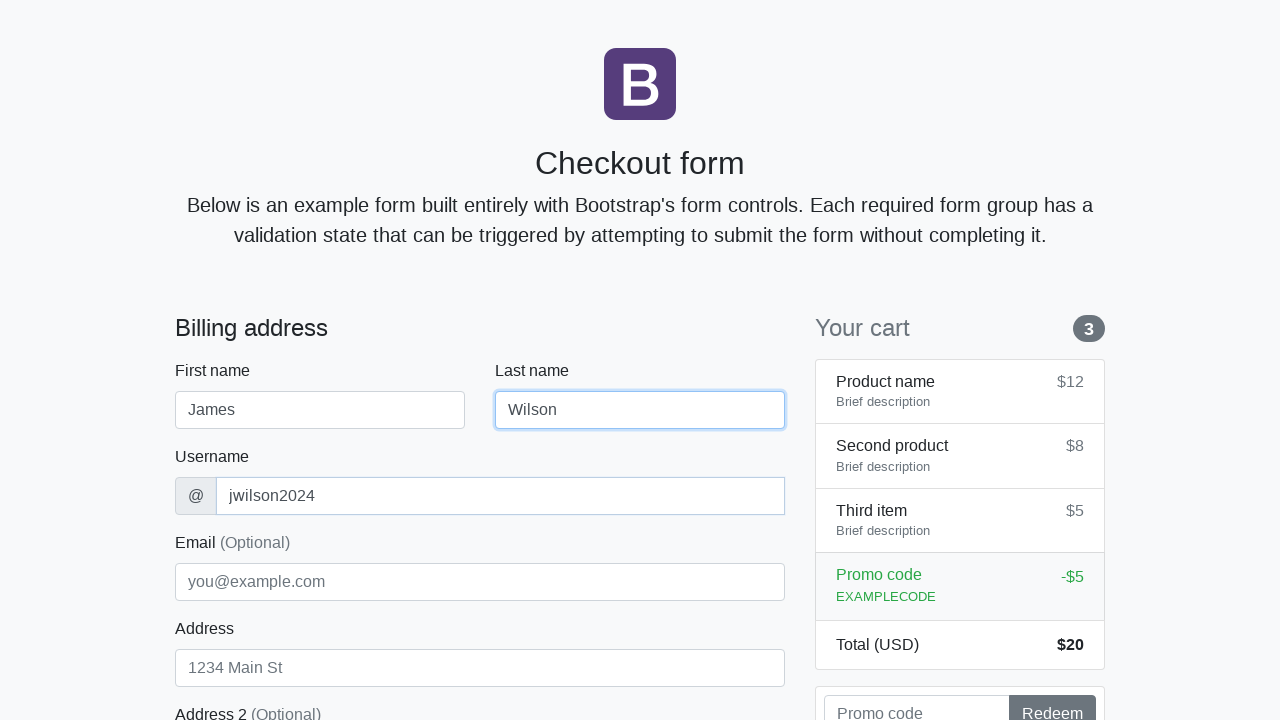

Filled address field with 'Pine Street 456' on #address
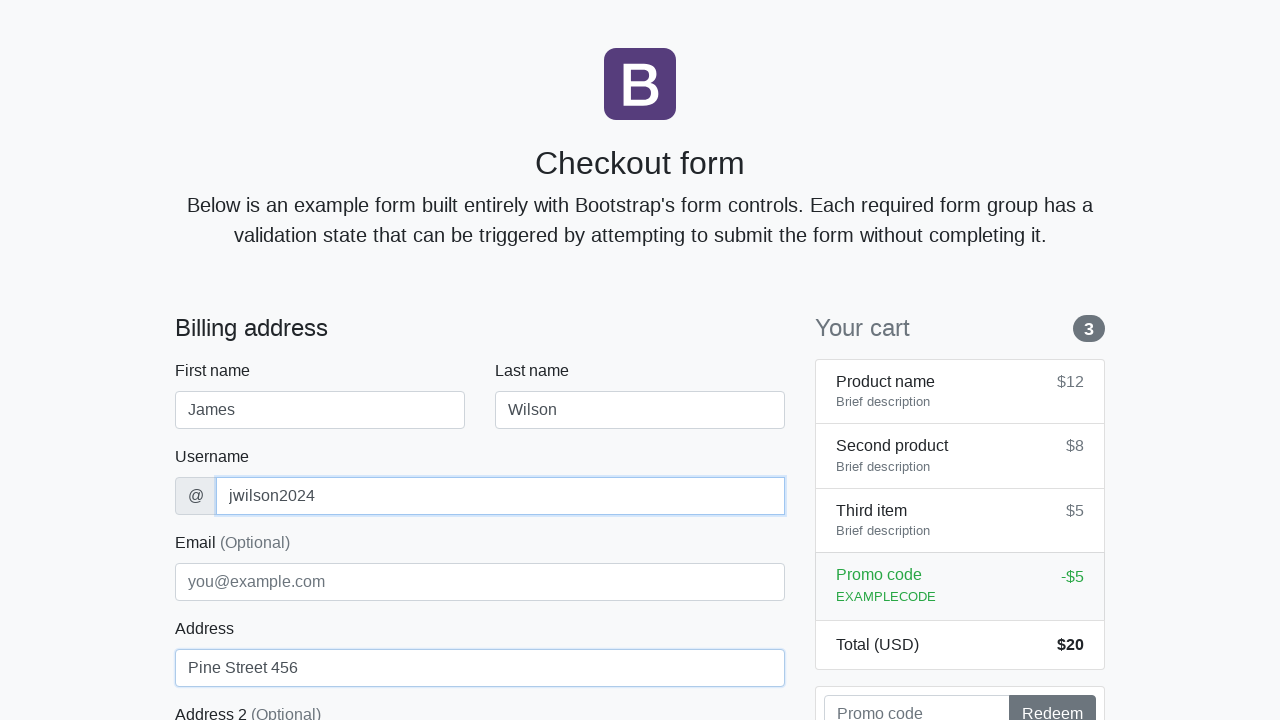

Filled email field with 'james.wilson@test.org' on #email
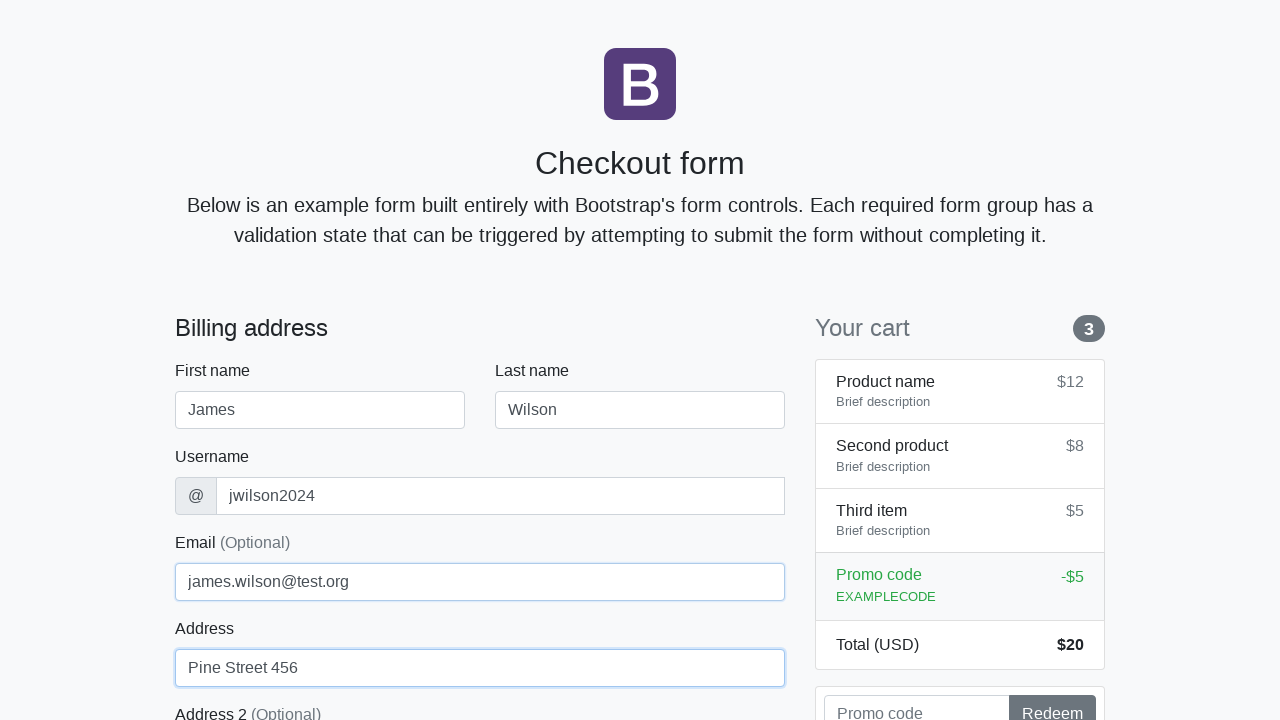

Selected 'United States' from country dropdown on #country
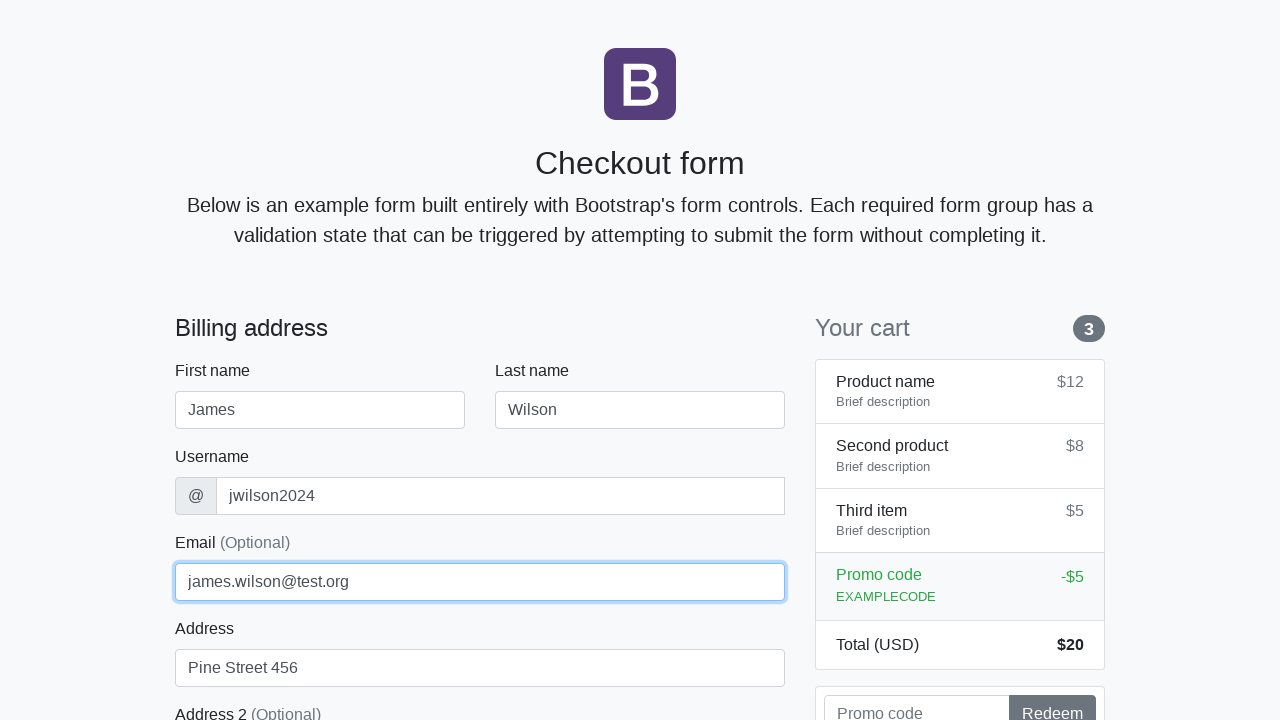

Selected 'California' from state dropdown on #state
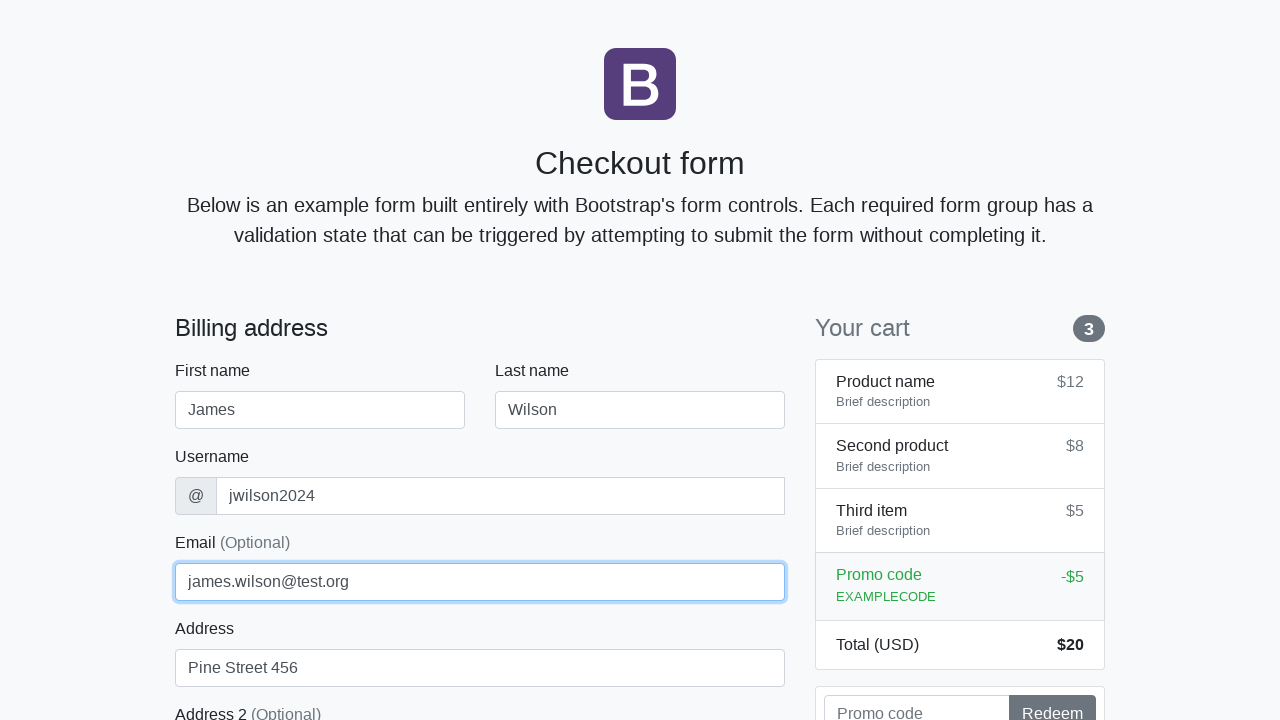

Filled zip code field with '94102' on #zip
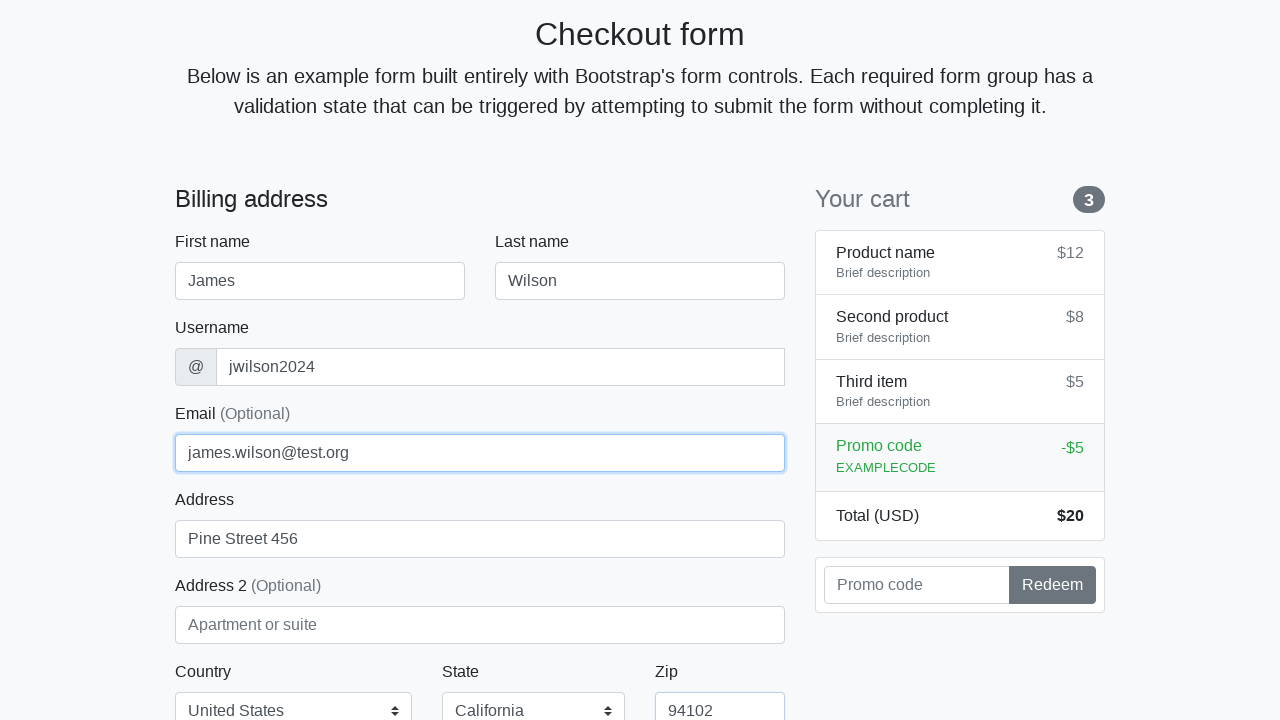

Filled credit card name field with 'James Wilson' on #cc-name
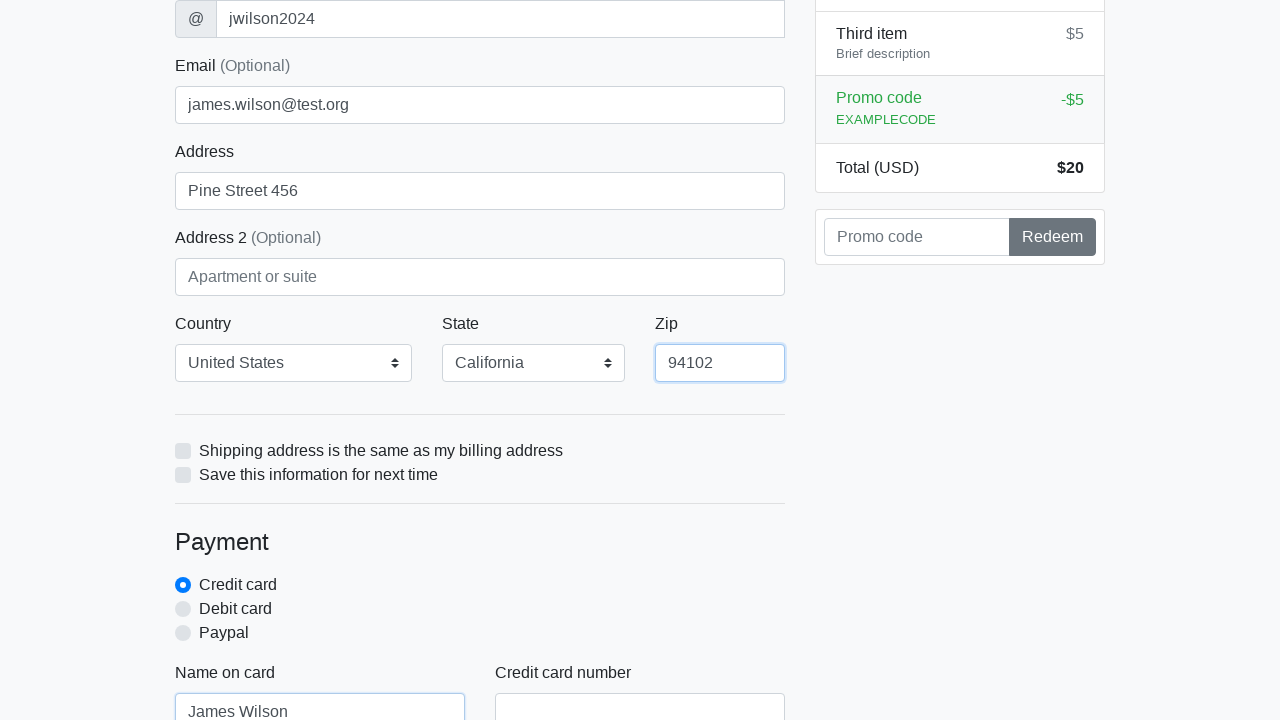

Filled credit card number field with '5500000000000004' on #cc-number
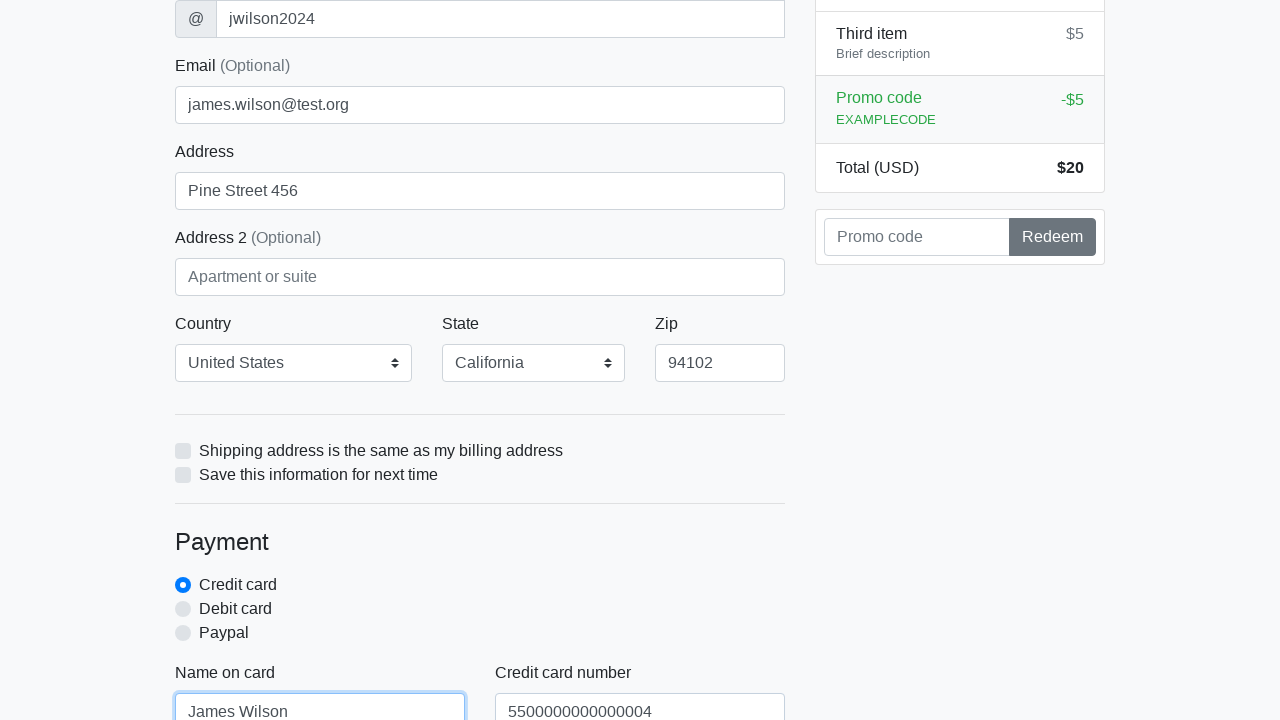

Filled credit card expiration field with '06/2026' on #cc-expiration
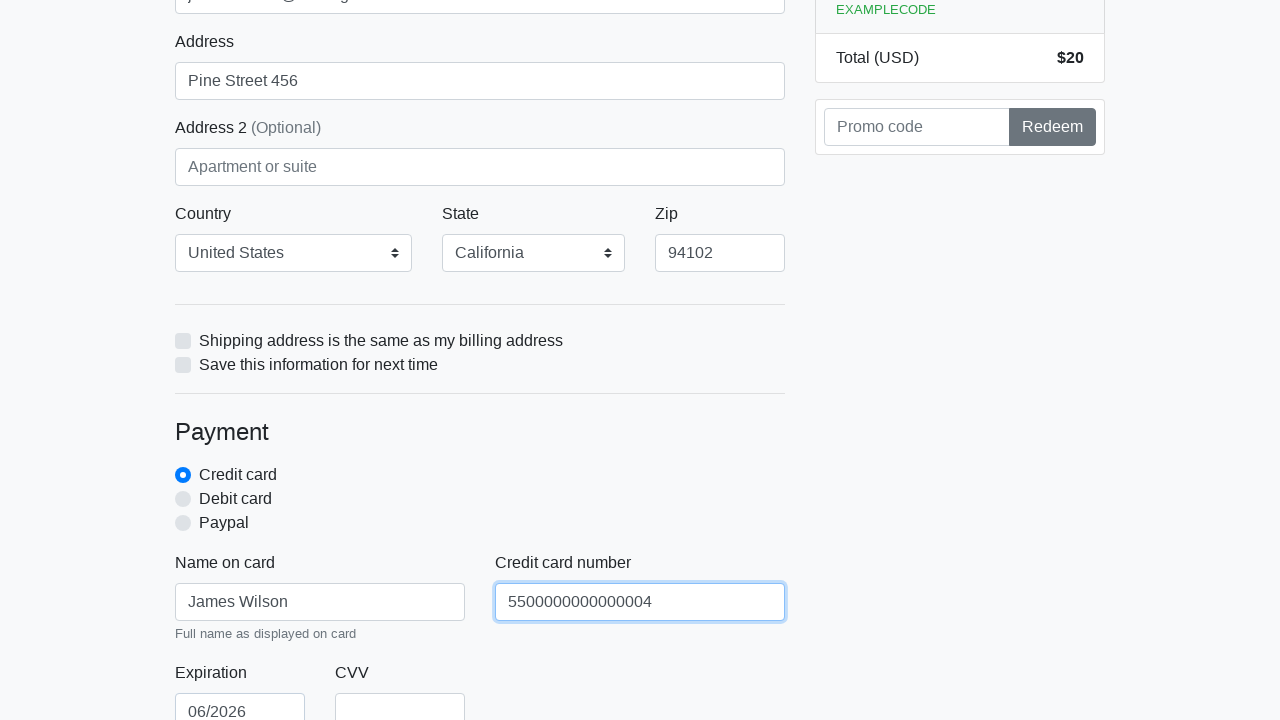

Filled credit card CVV field with '456' on #cc-cvv
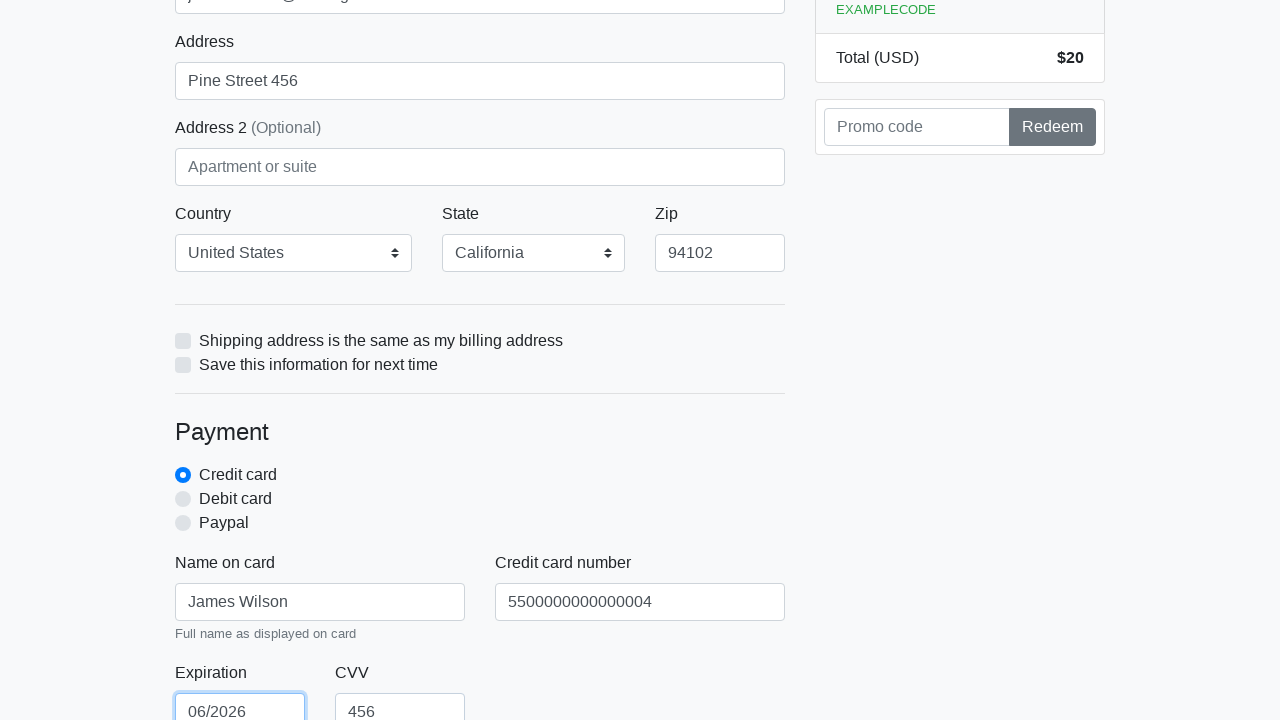

Clicked proceed button to submit checkout form at (480, 500) on xpath=/html/body/div/div[2]/div[2]/form/button
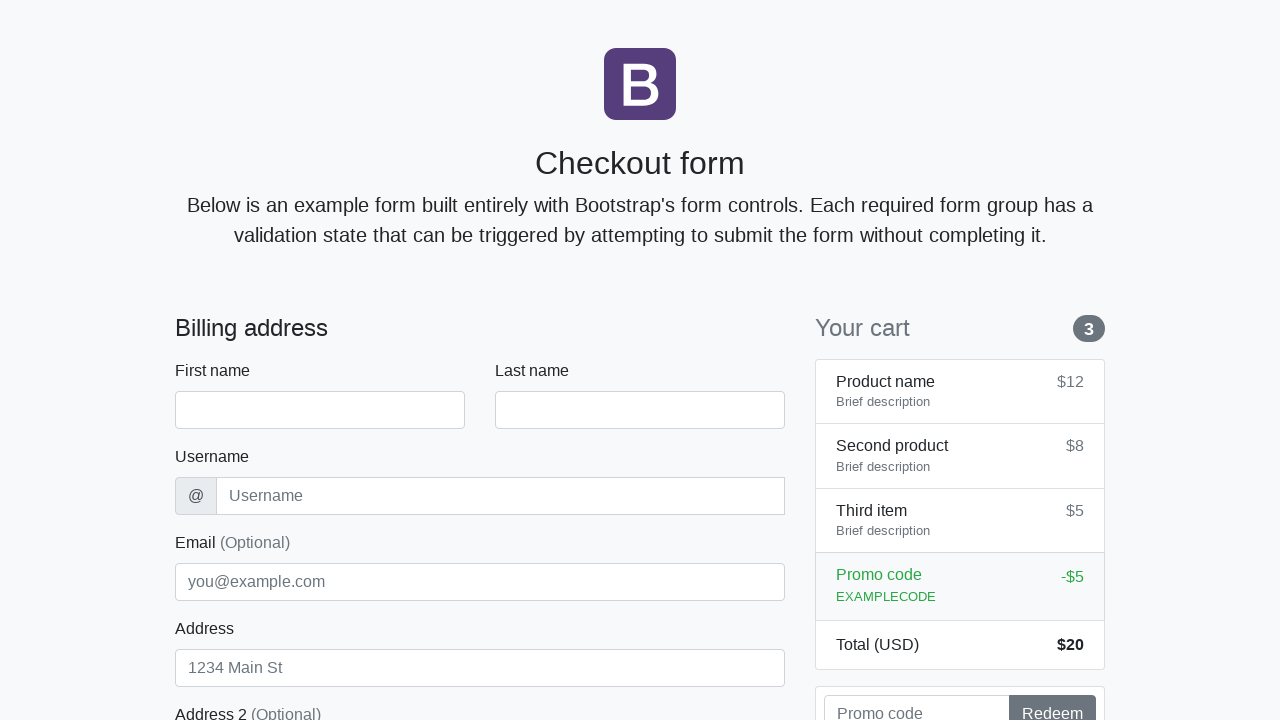

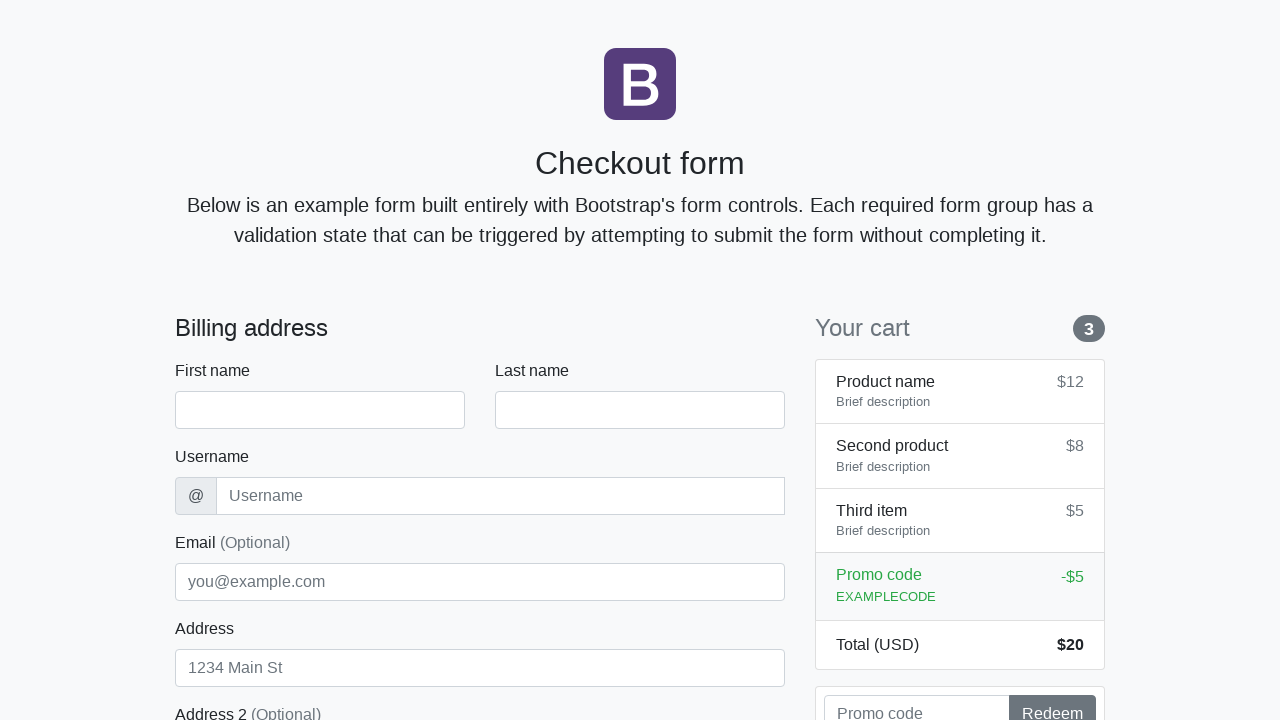